Tests the sortable list functionality on DemoQA by scrolling to the sortable section and performing drag-and-drop operations to reorder list items.

Starting URL: https://demoqa.com/sortable

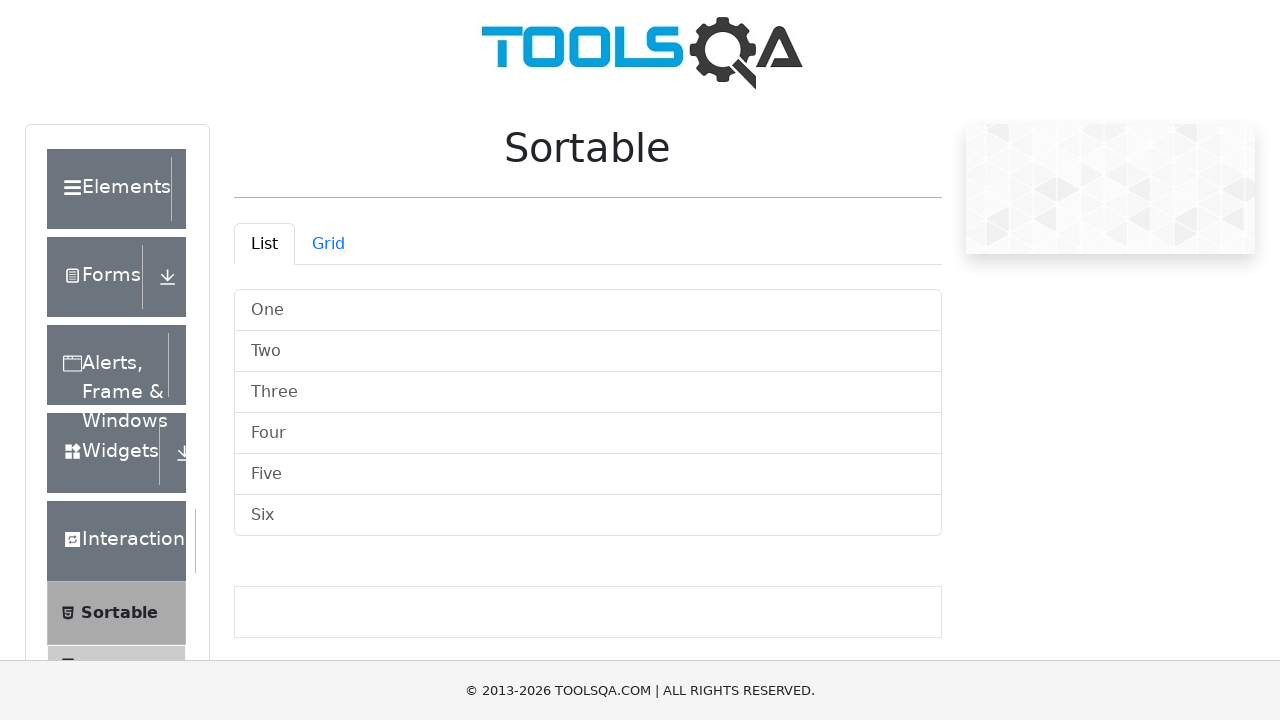

Scrolled down 400px to reveal sortable list section
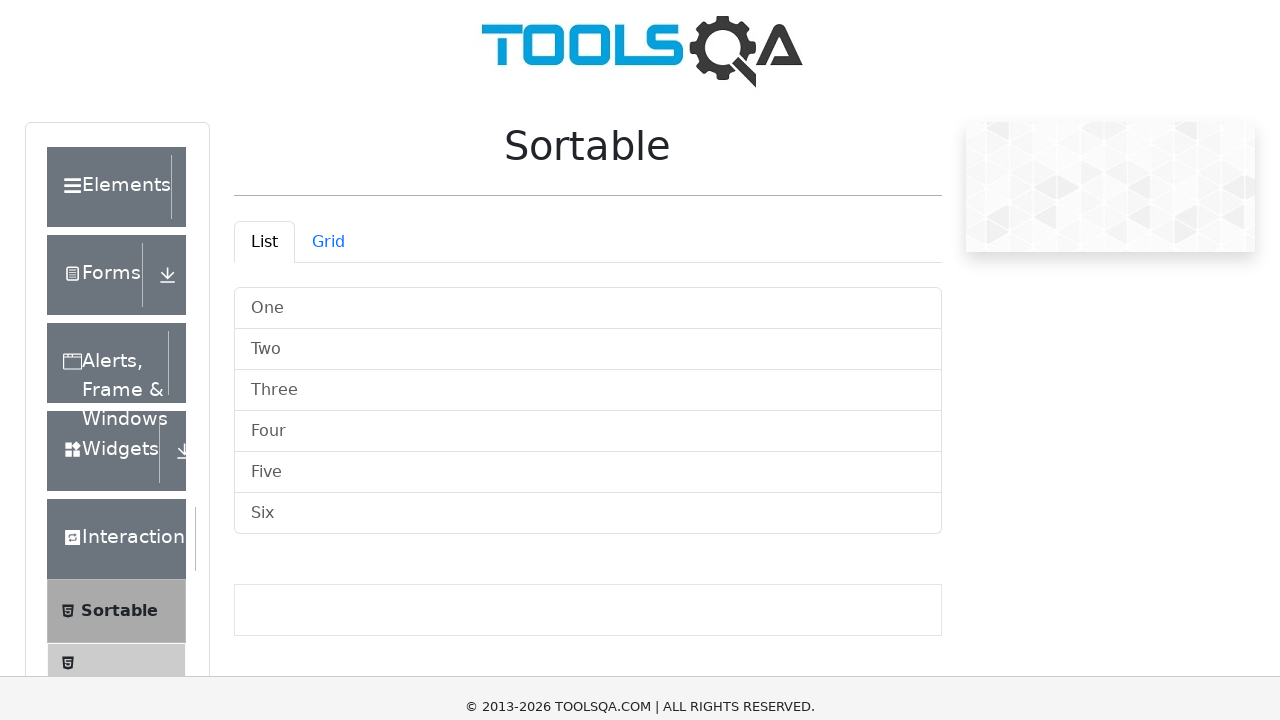

Sortable list items became visible
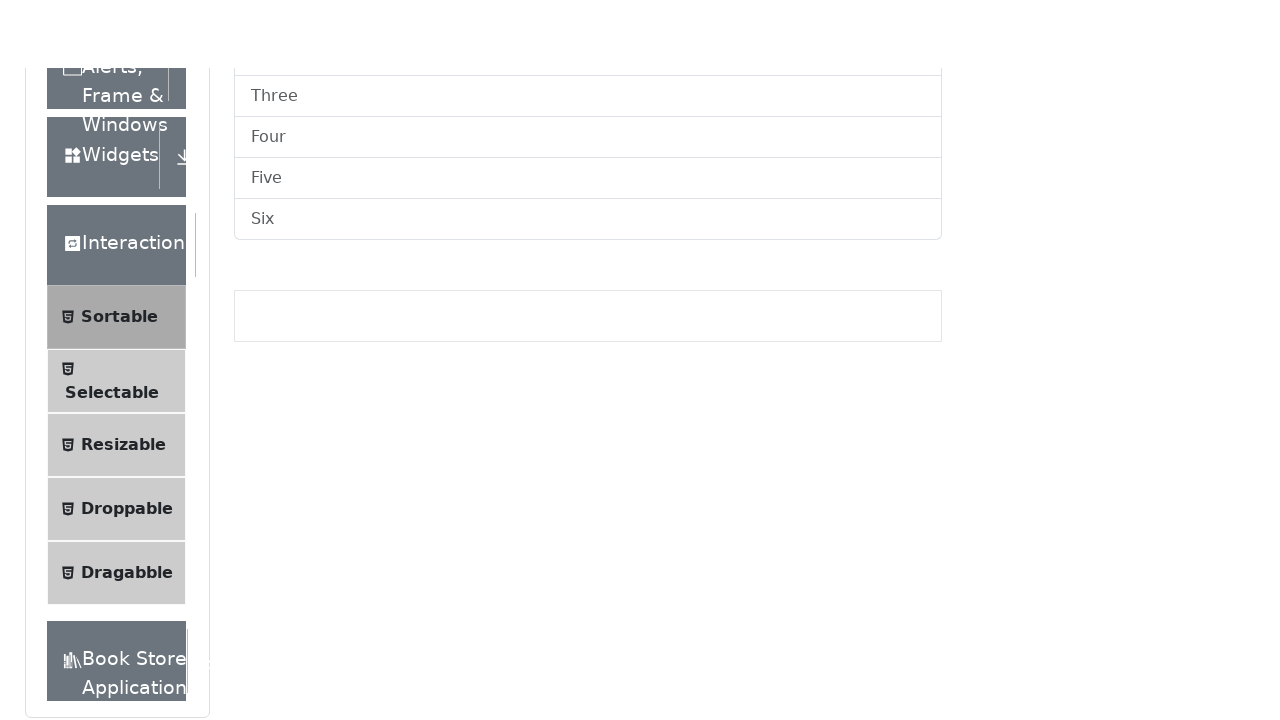

Located 6 sortable list items
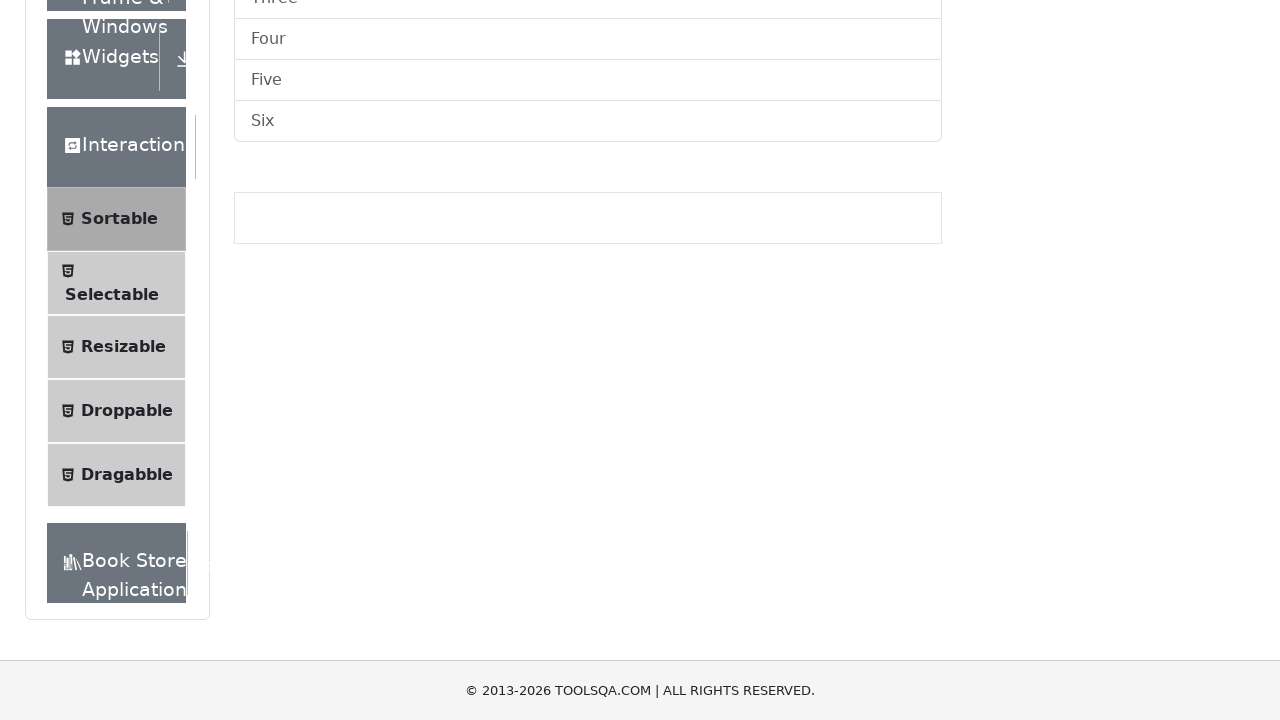

Dragged list item 0 to position of item 1 at (588, 352)
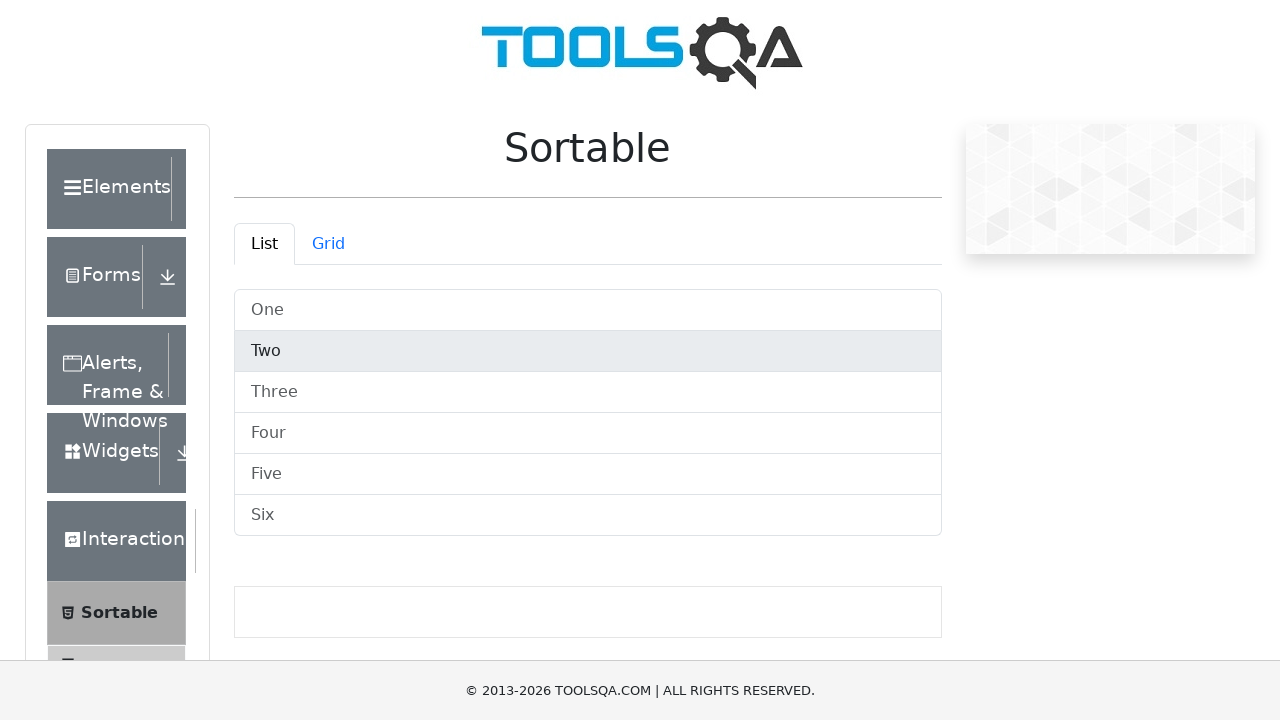

Waited 500ms after drag operation 1
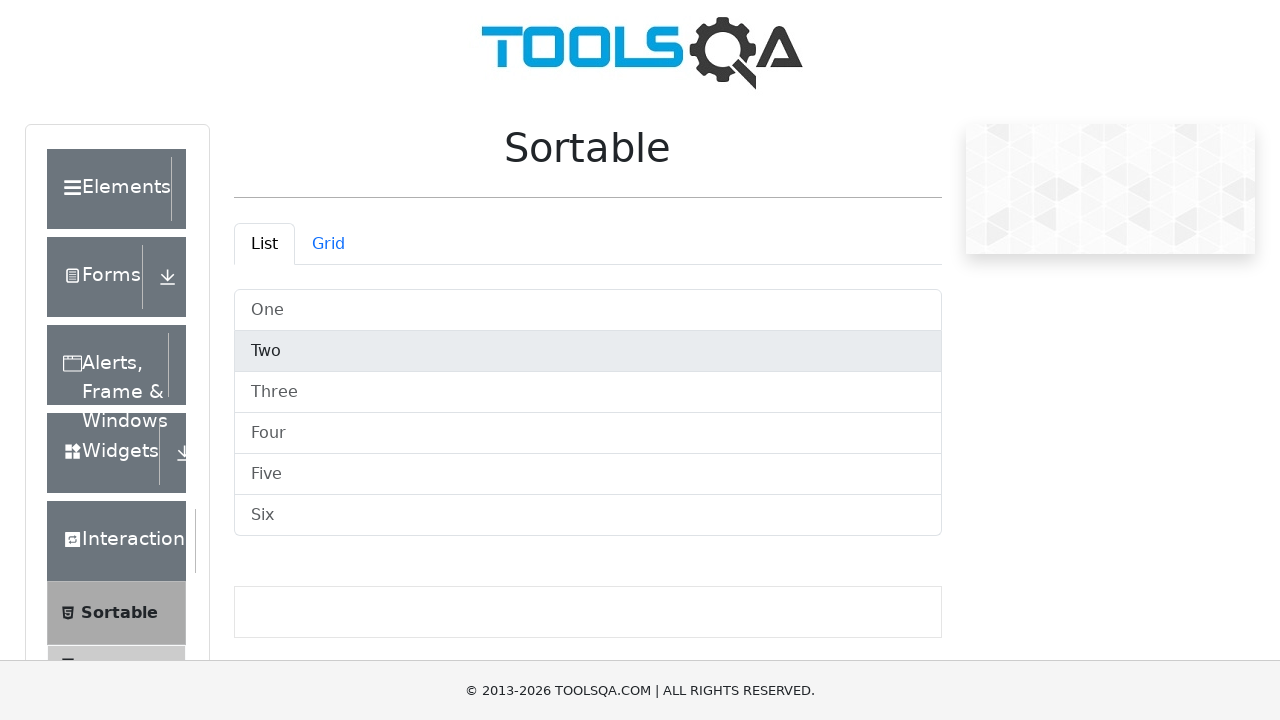

Dragged list item 1 to position of item 2 at (588, 392)
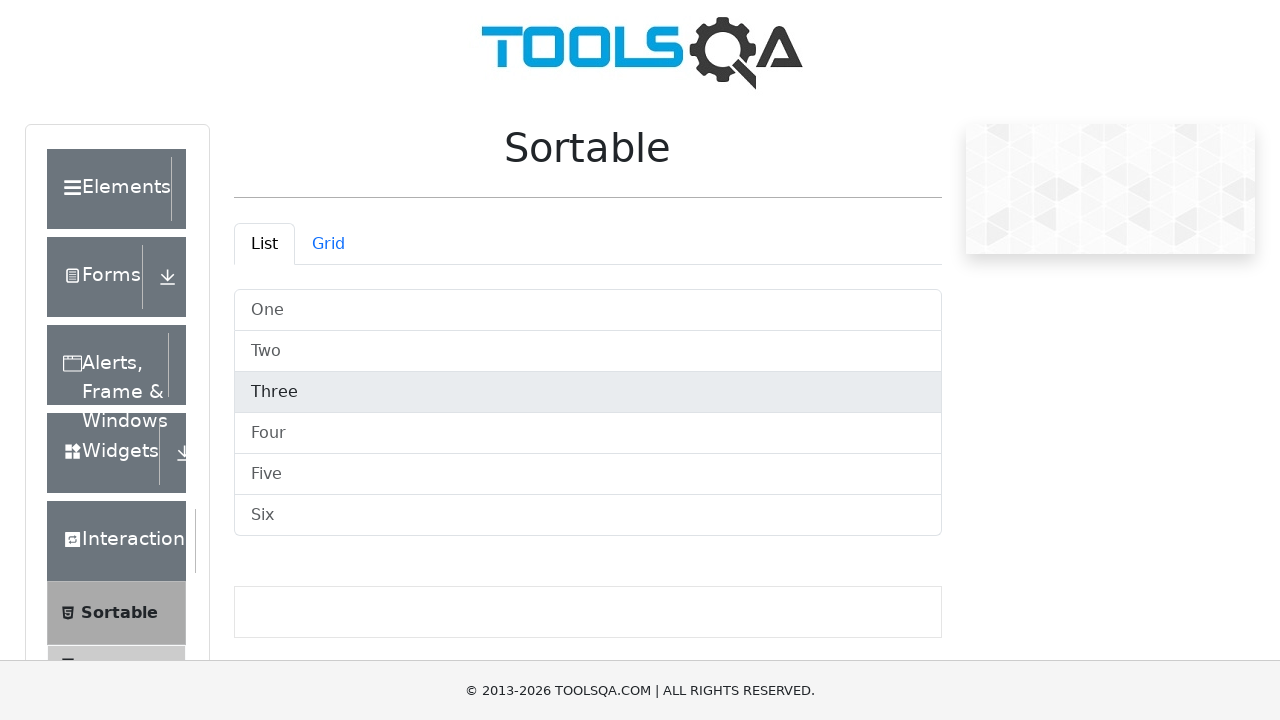

Waited 500ms after drag operation 2
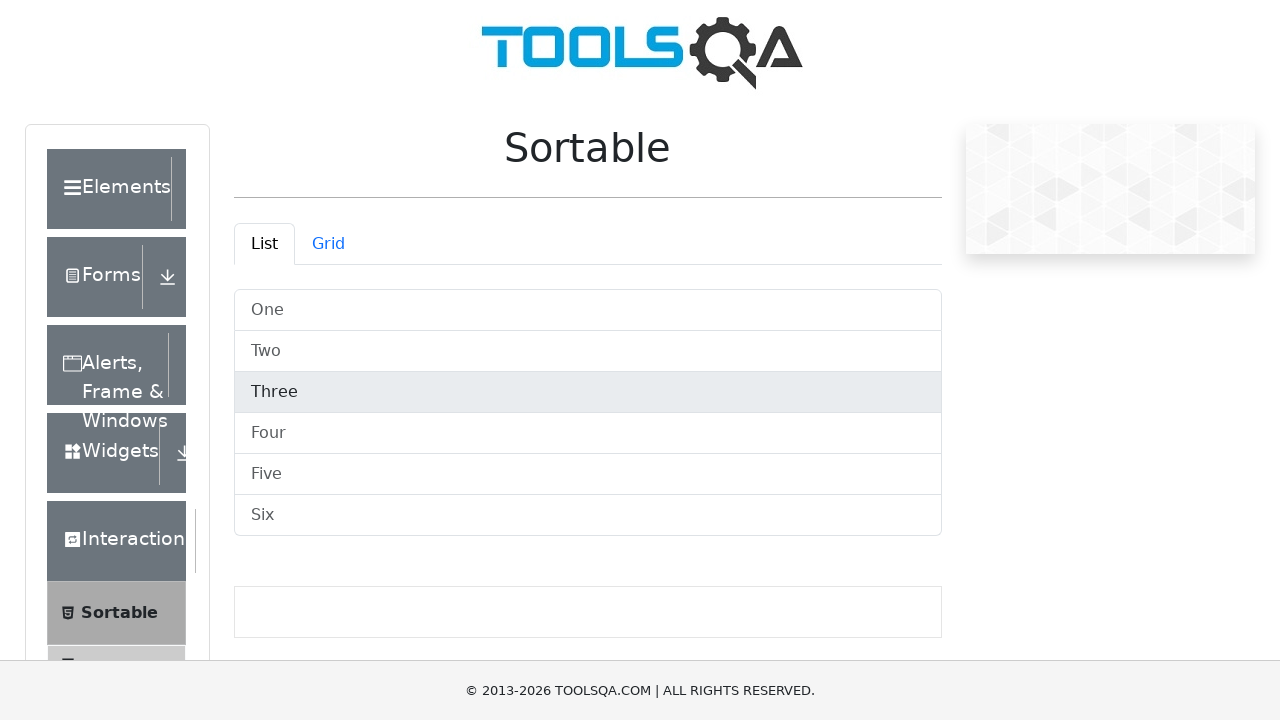

Dragged list item 2 to position of item 3 at (588, 434)
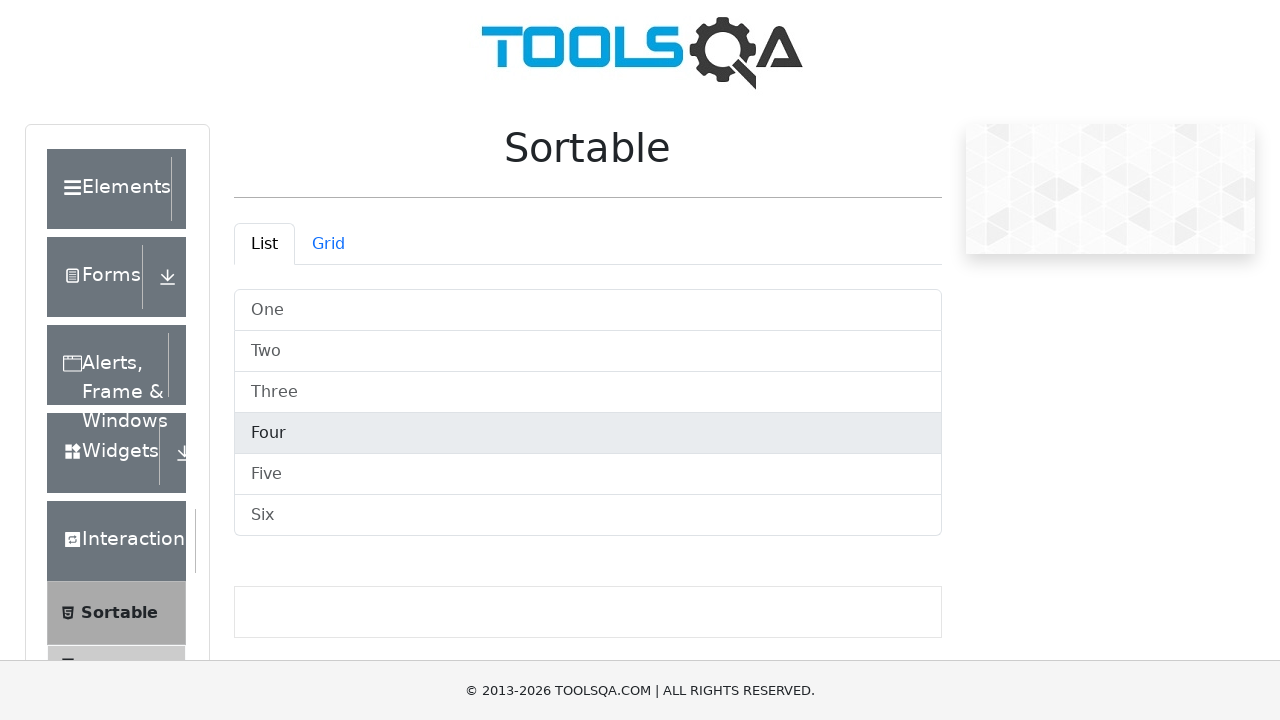

Waited 500ms after drag operation 3
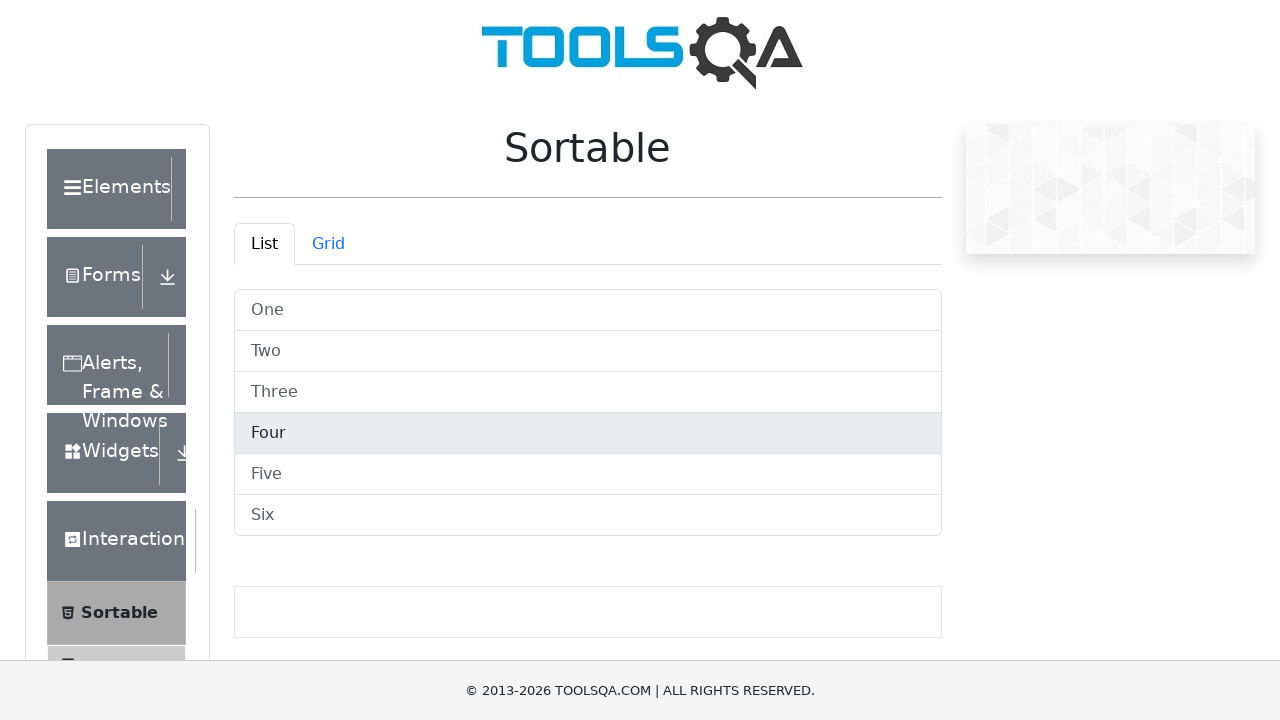

Dragged list item 3 to position of item 4 at (588, 474)
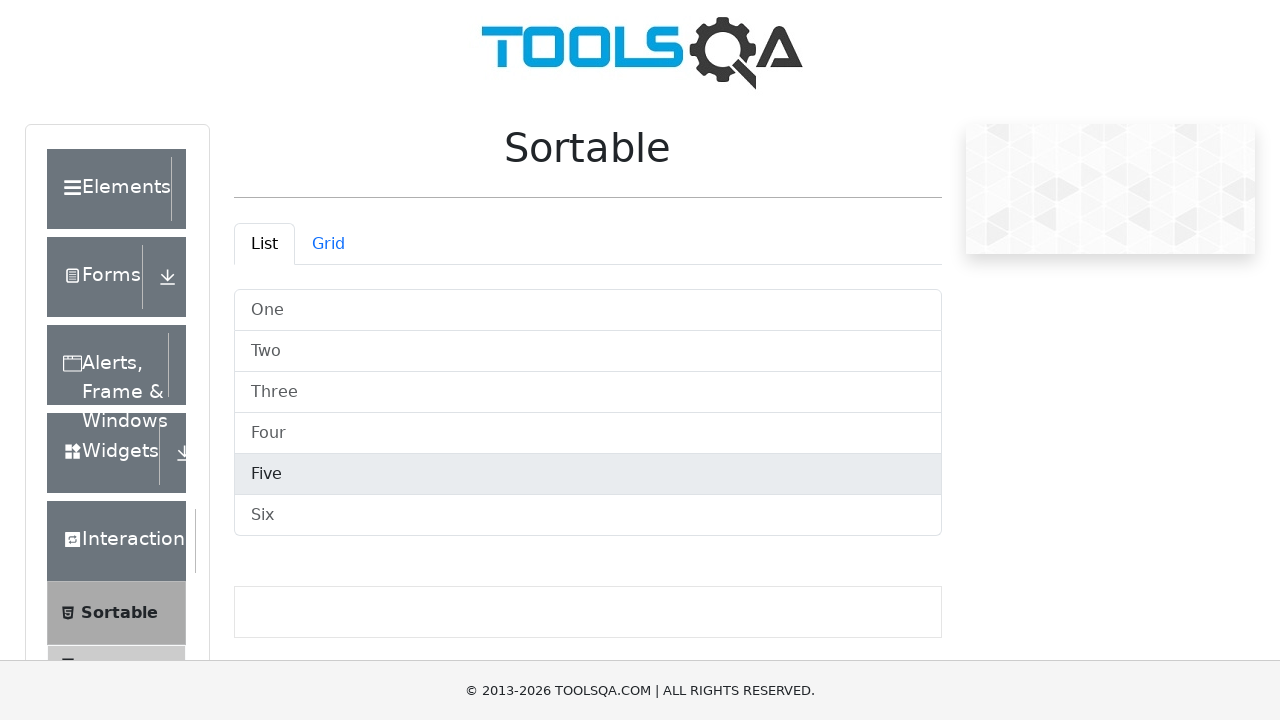

Waited 500ms after drag operation 4
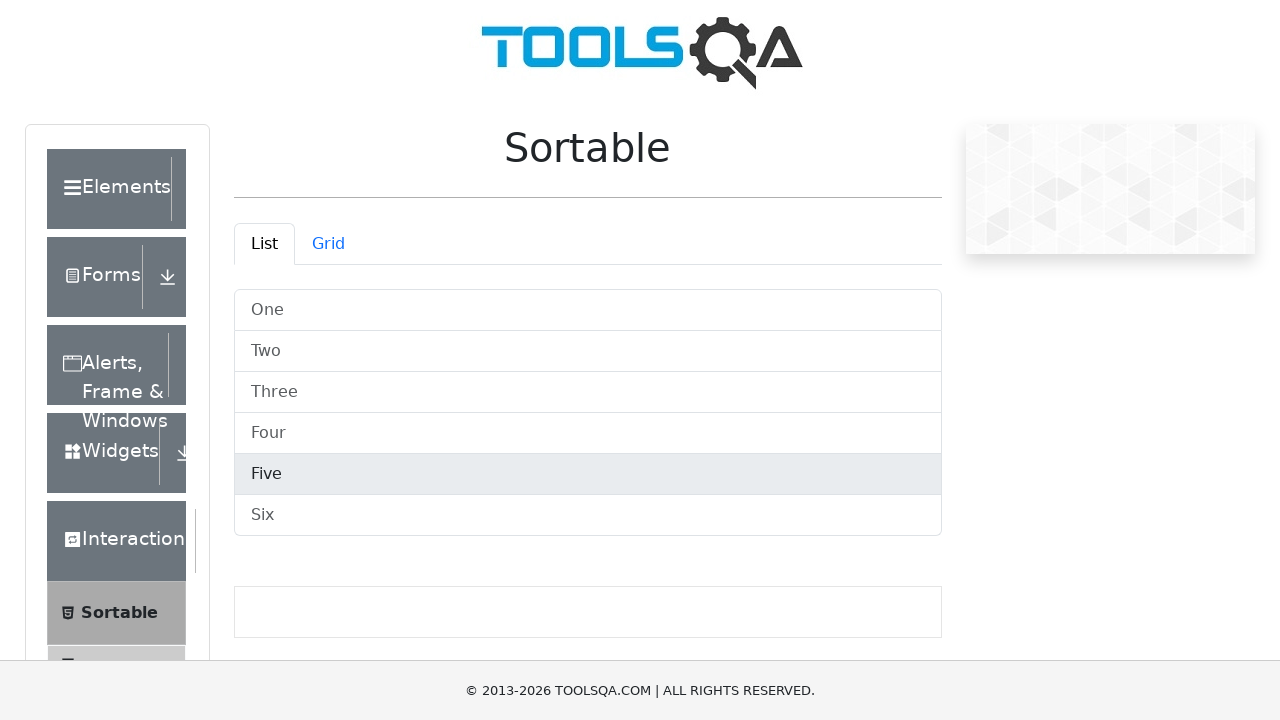

Dragged list item 4 to position of item 5 at (588, 516)
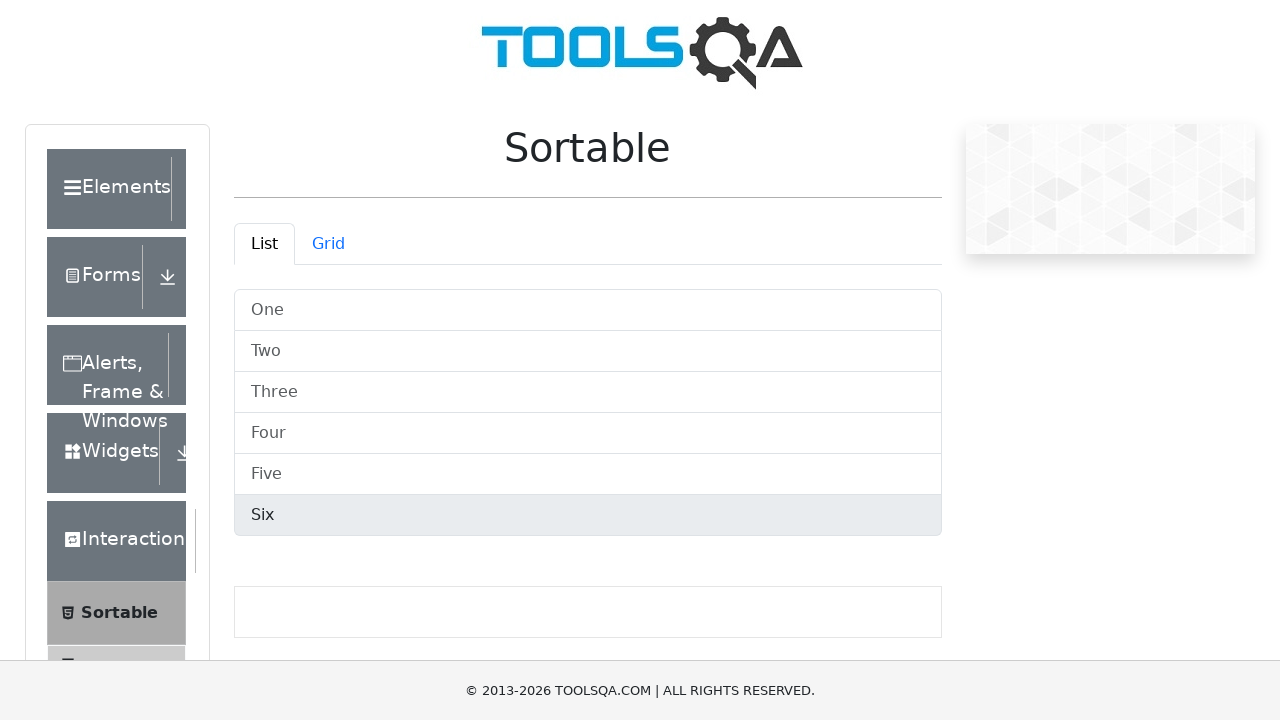

Waited 500ms after drag operation 5
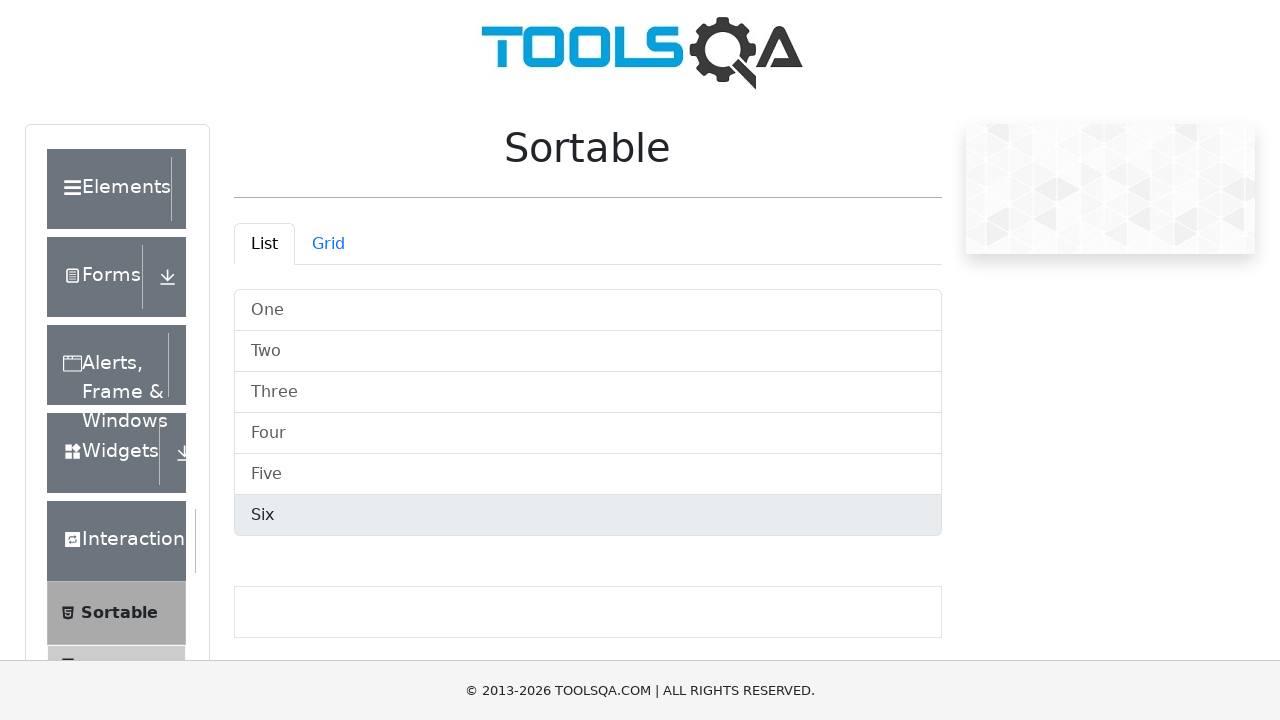

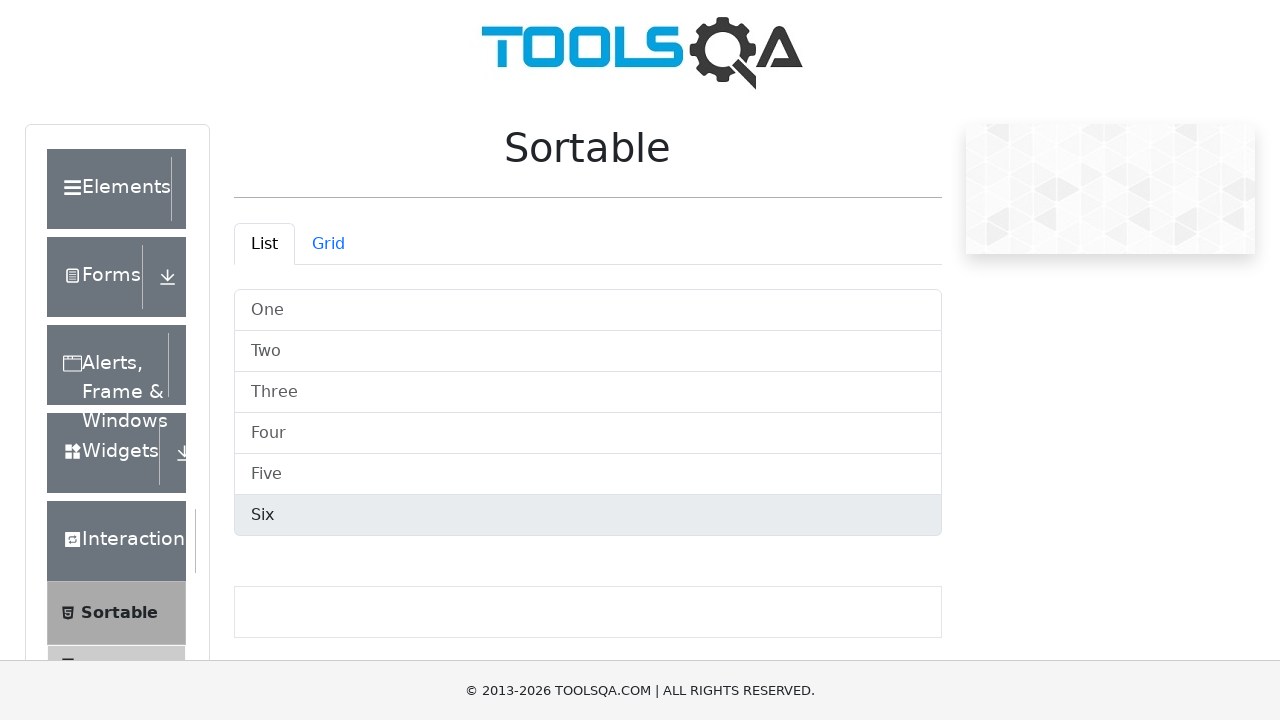